Tests handling of a simple JavaScript alert by clicking a button to trigger the alert and then accepting it

Starting URL: https://selenium08.blogspot.com/2019/07/alert-test.html

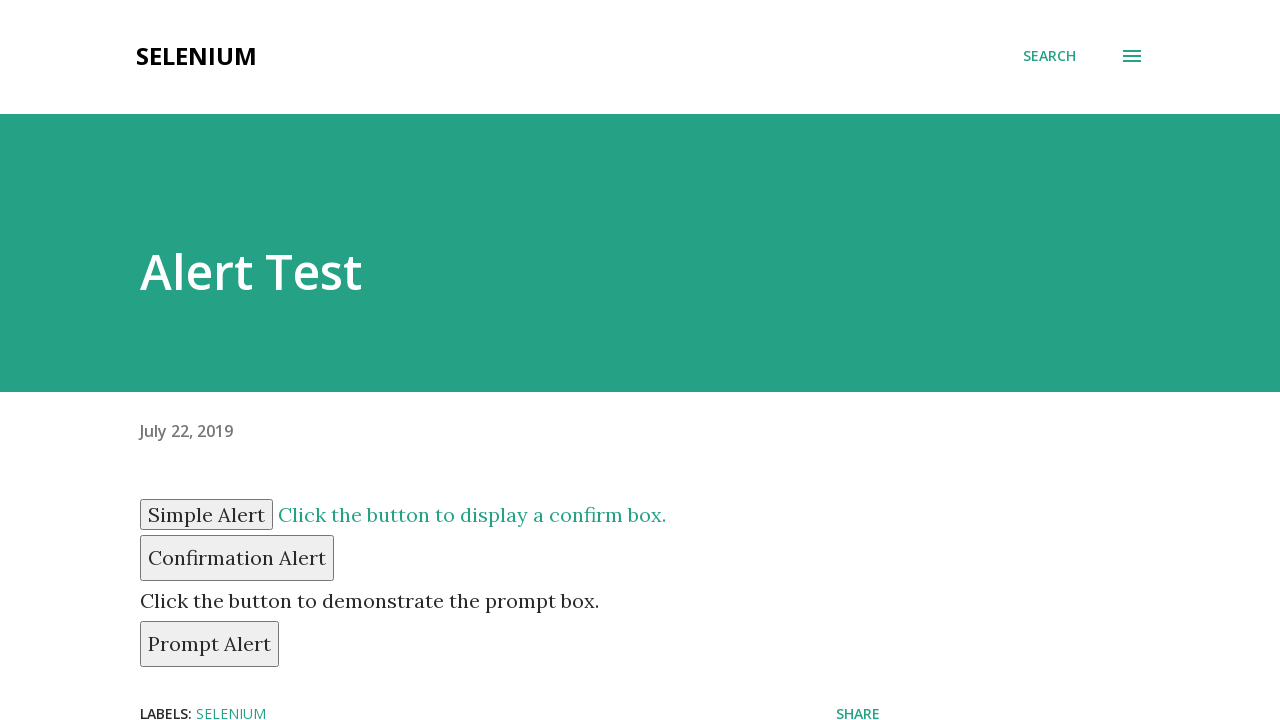

Navigated to alert test page
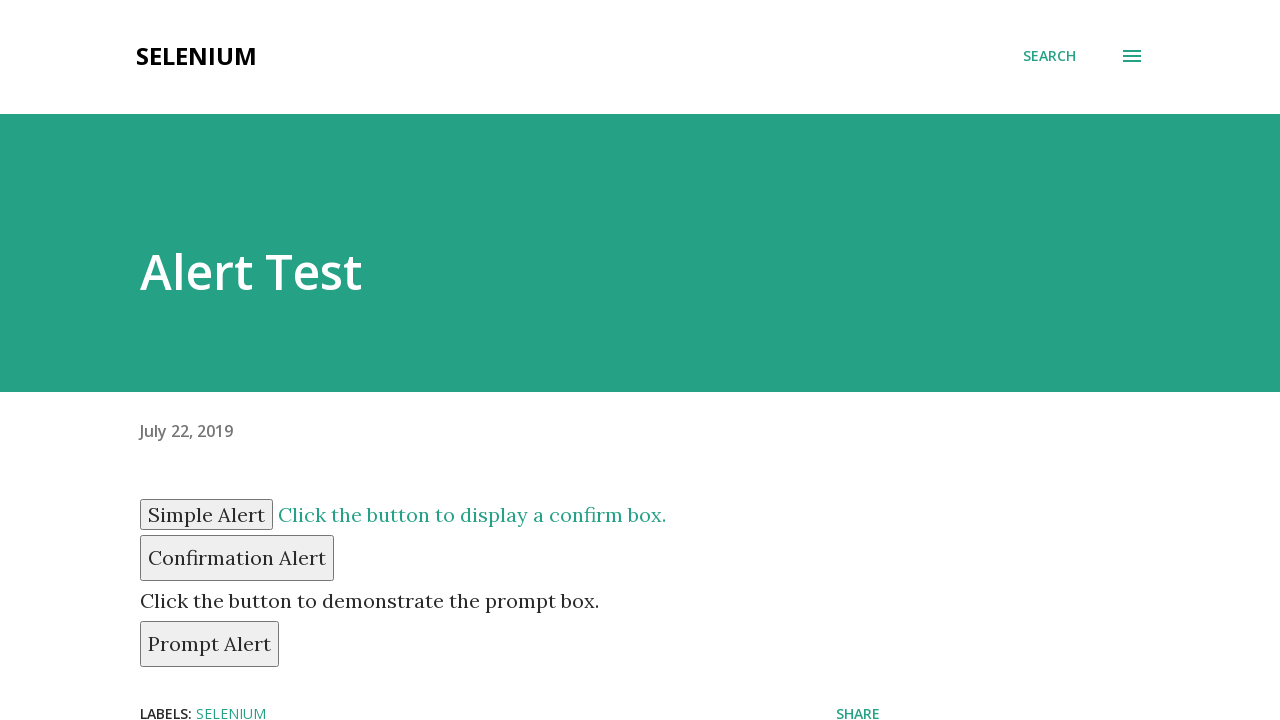

Set up dialog handler to accept alerts
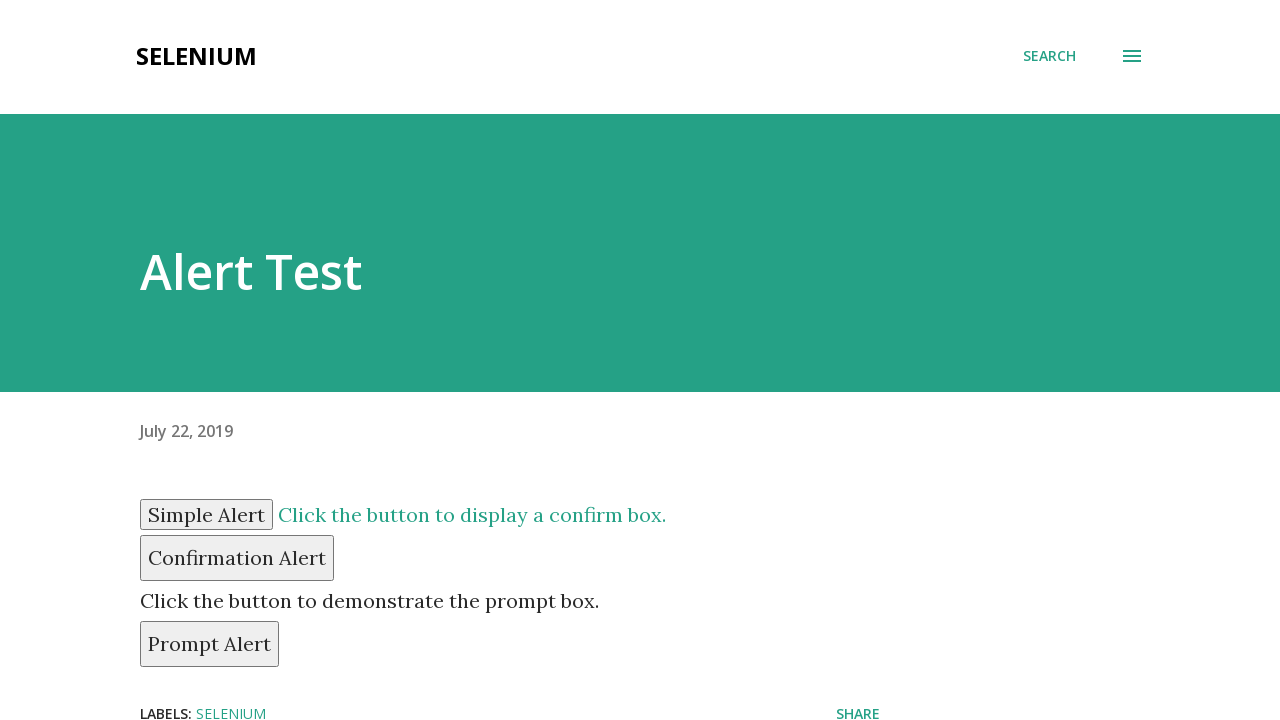

Clicked button to trigger simple alert at (206, 514) on input#simple
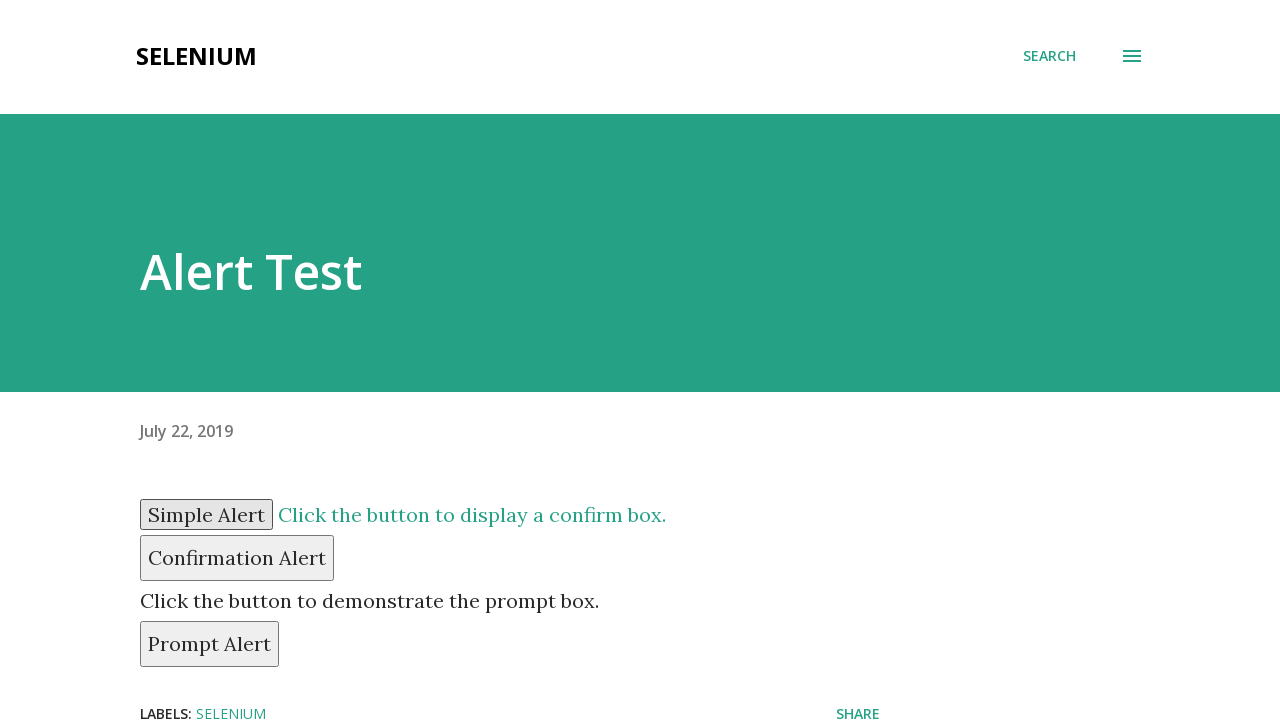

Simple alert was accepted
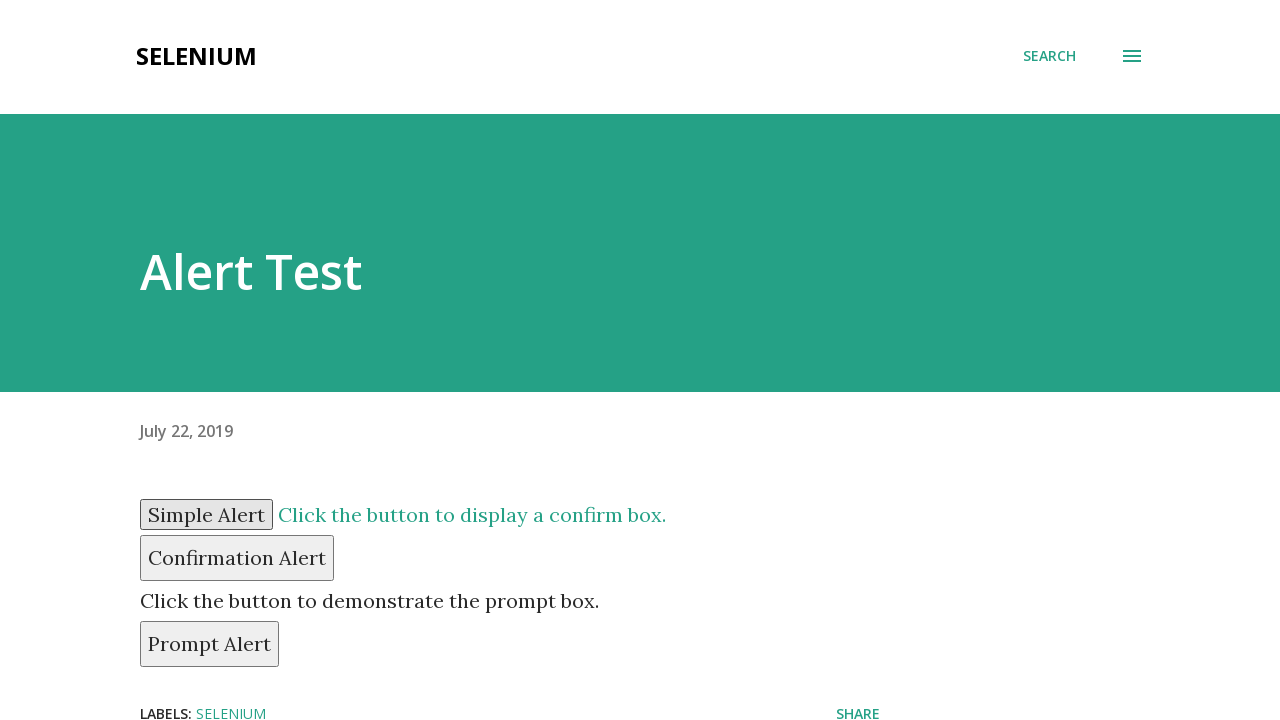

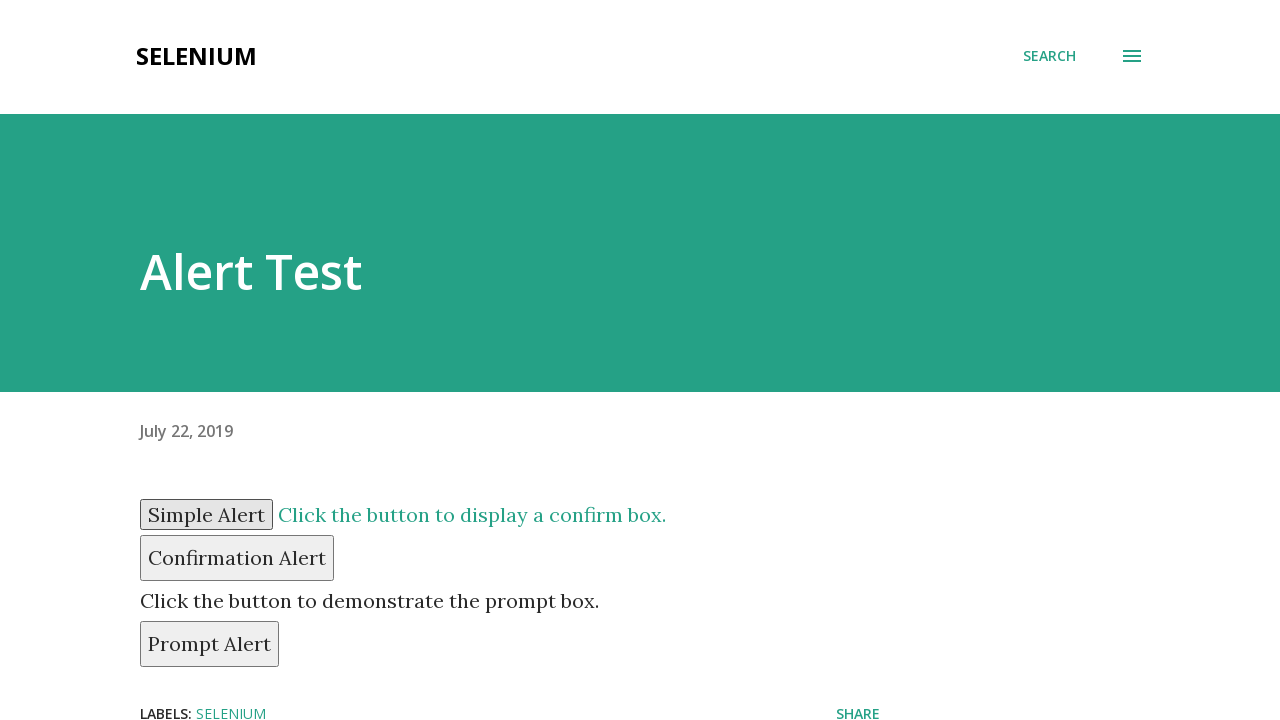